Tests file upload functionality by sending a file path to the upload input field, submitting the form, and verifying the uploaded filename is displayed correctly.

Starting URL: http://the-internet.herokuapp.com/upload

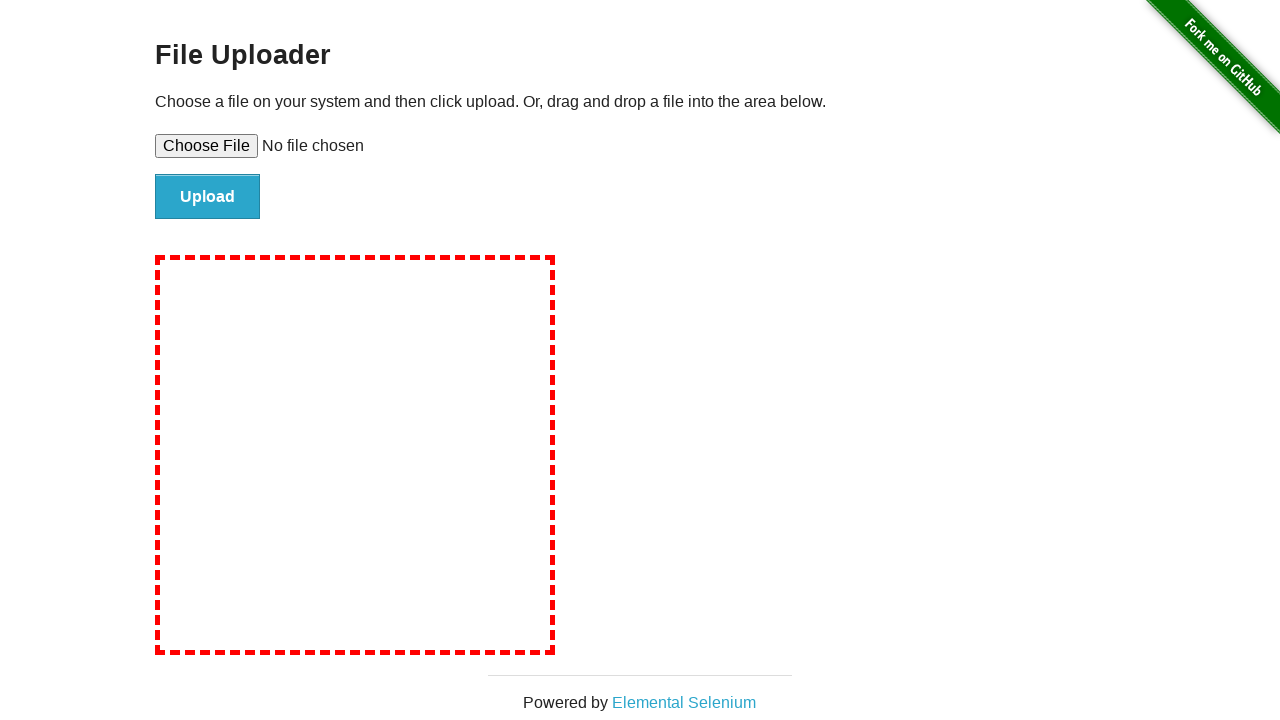

Created temporary test file: tmp71othk7s.txt
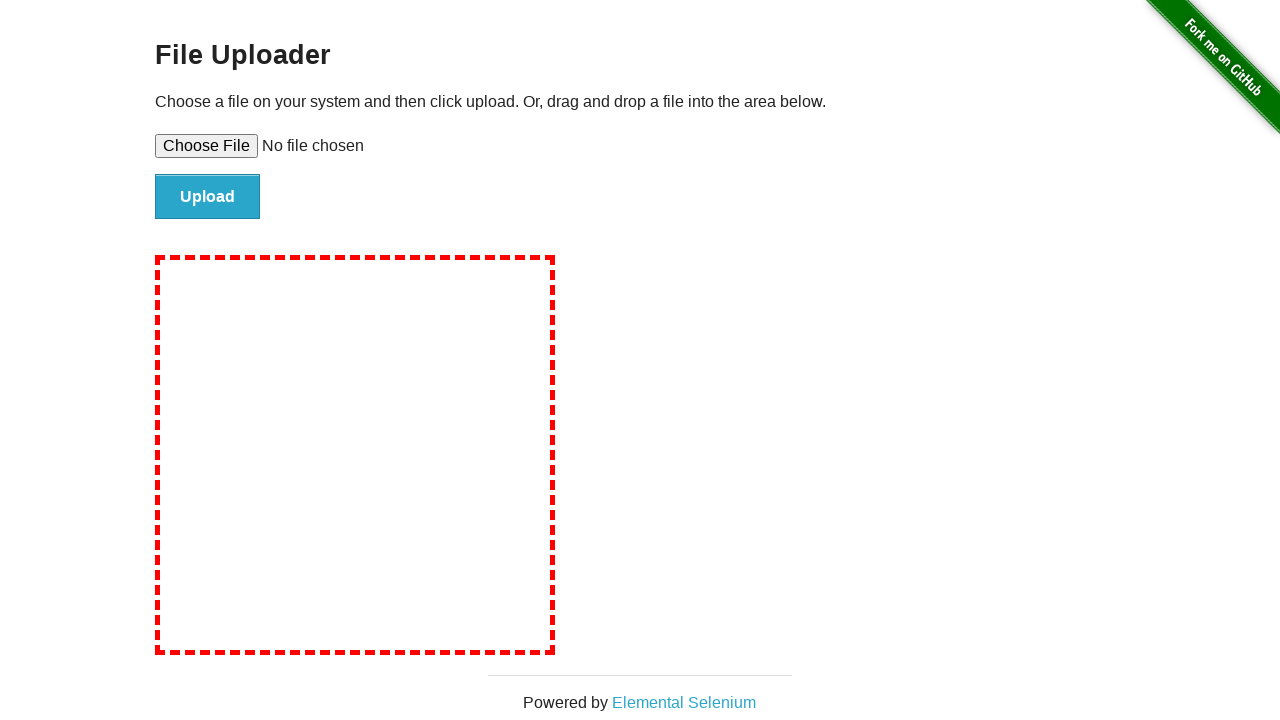

Set file input field with file path: /tmp/tmp71othk7s.txt
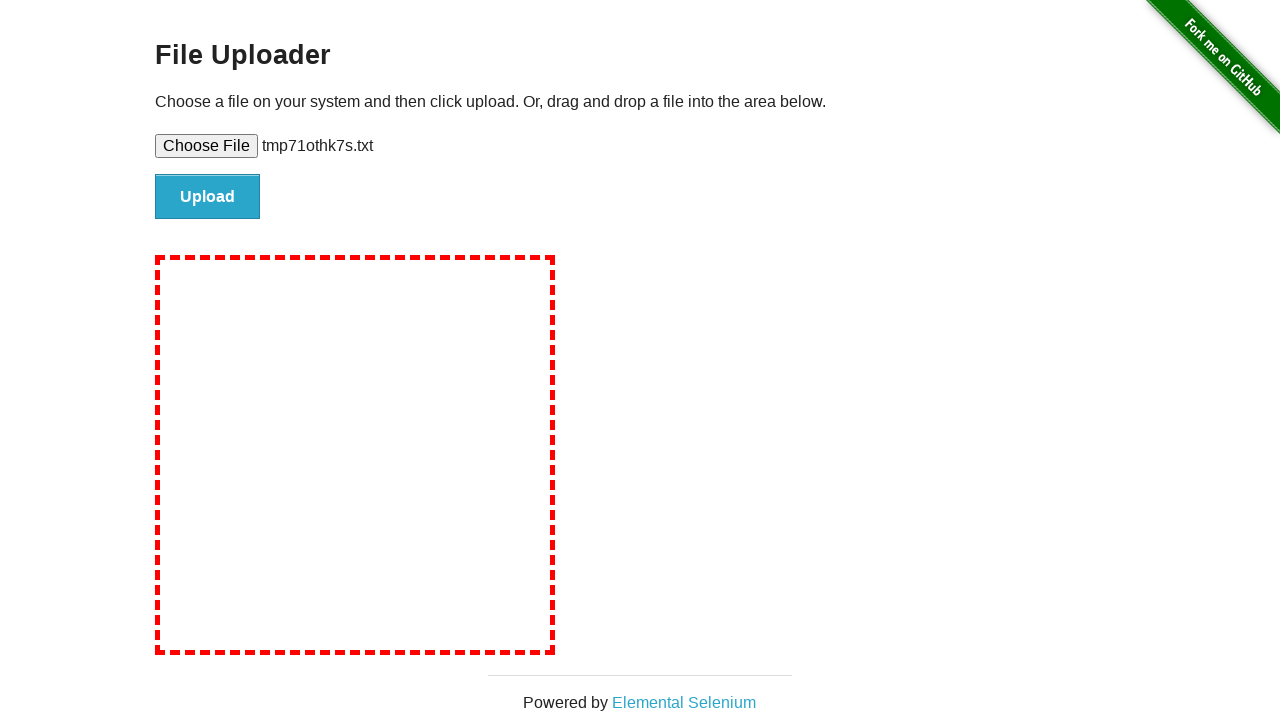

Clicked file submit button at (208, 197) on #file-submit
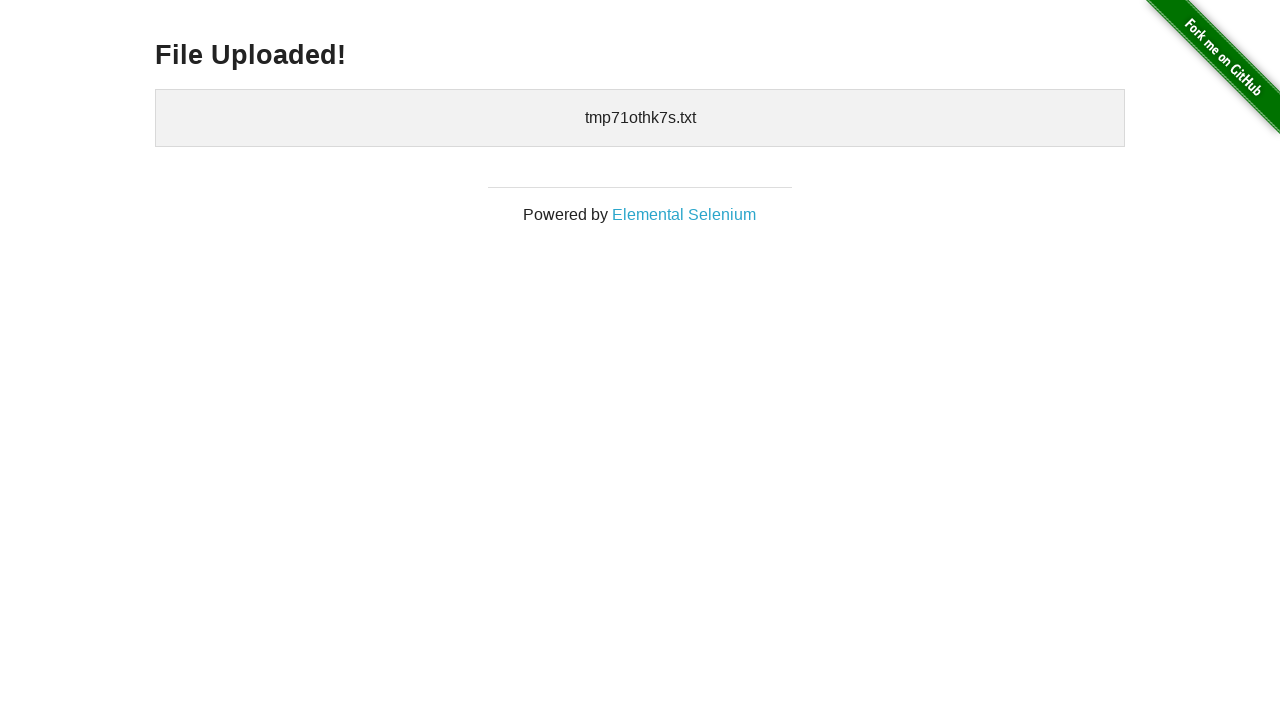

Verified uploaded files element appeared on page
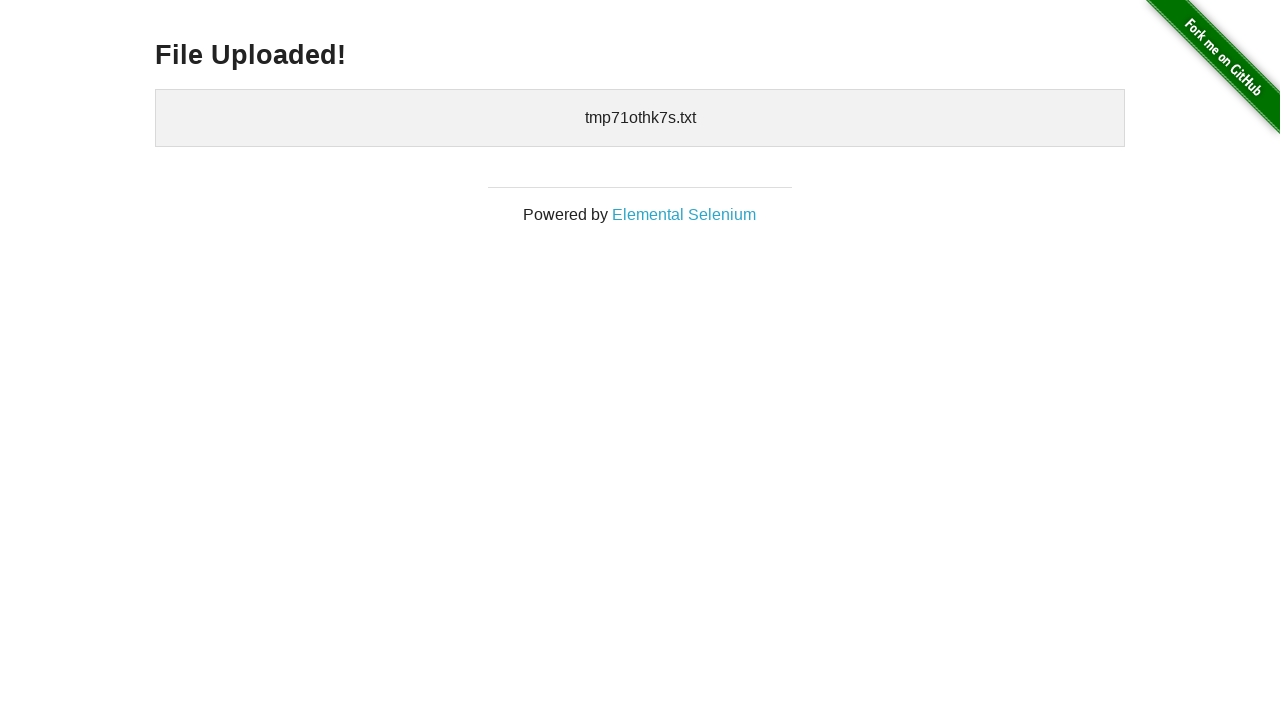

Cleaned up temporary test file
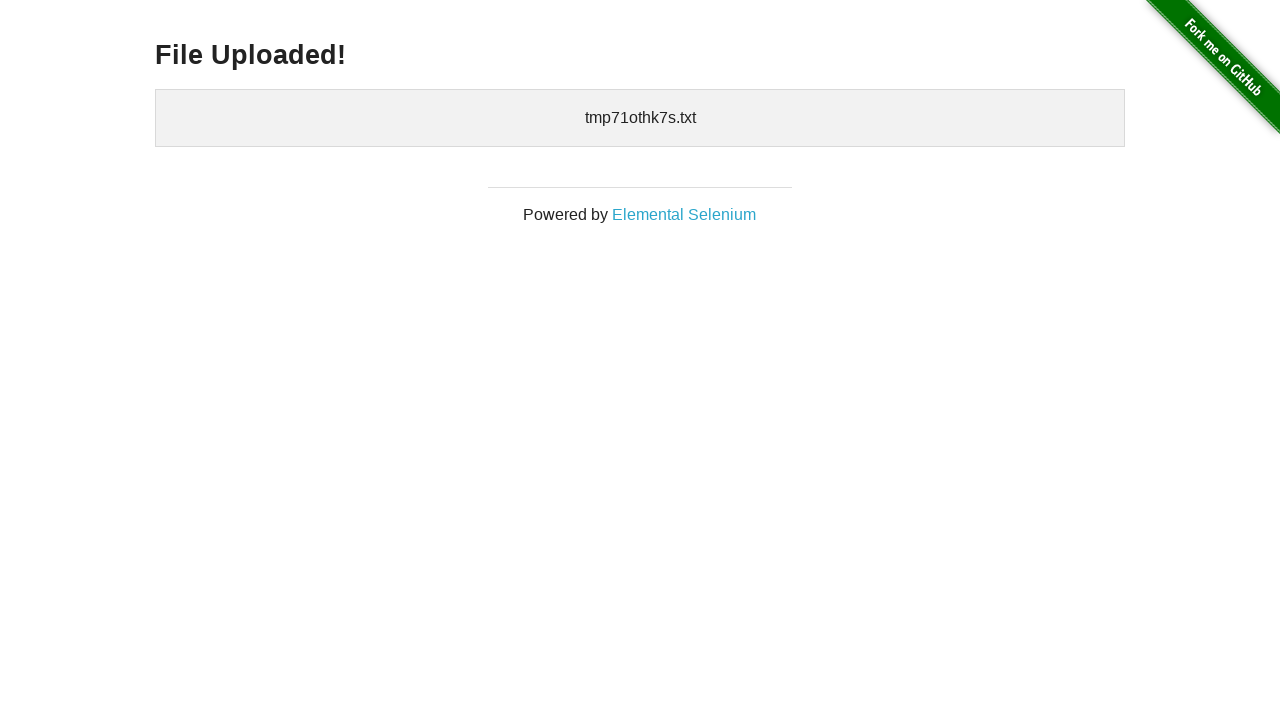

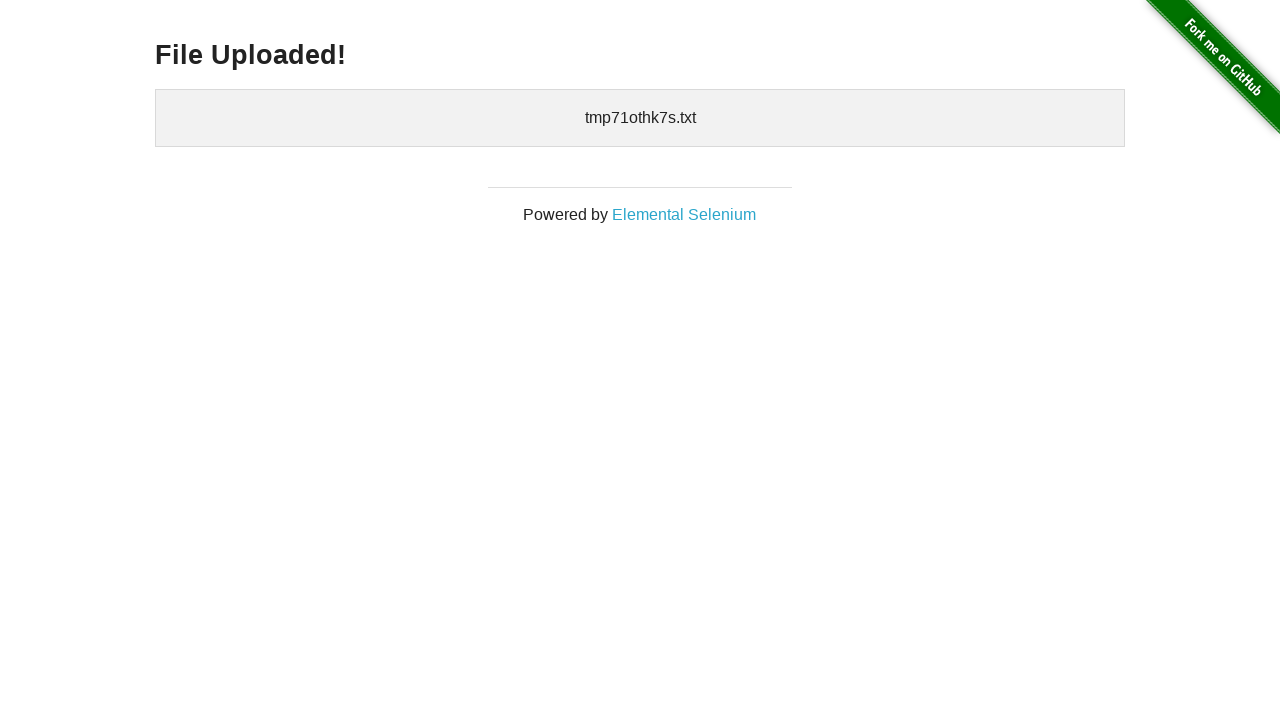